Tests clicking on an anchor tag link by its link text on the W3Schools website, specifically clicking the "HTML Reference" link

Starting URL: https://www.w3schools.com

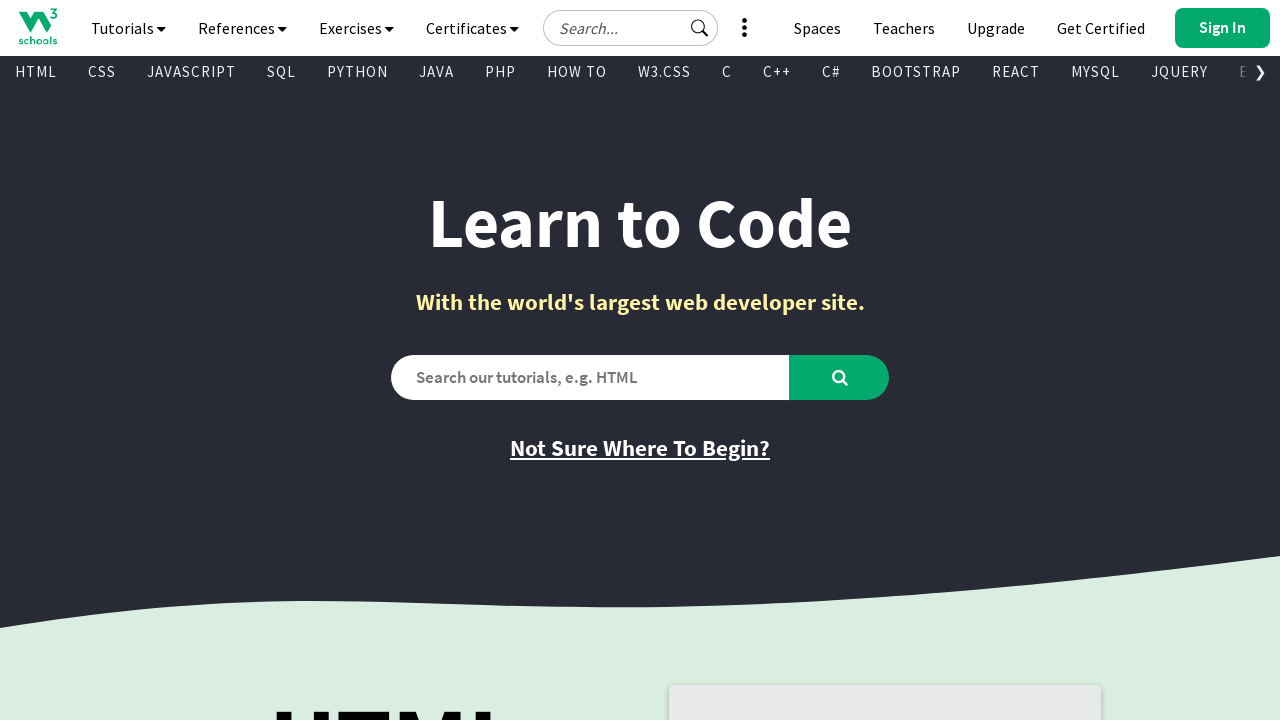

Clicked on the 'HTML Reference' anchor tag link at (395, 360) on text=HTML Reference
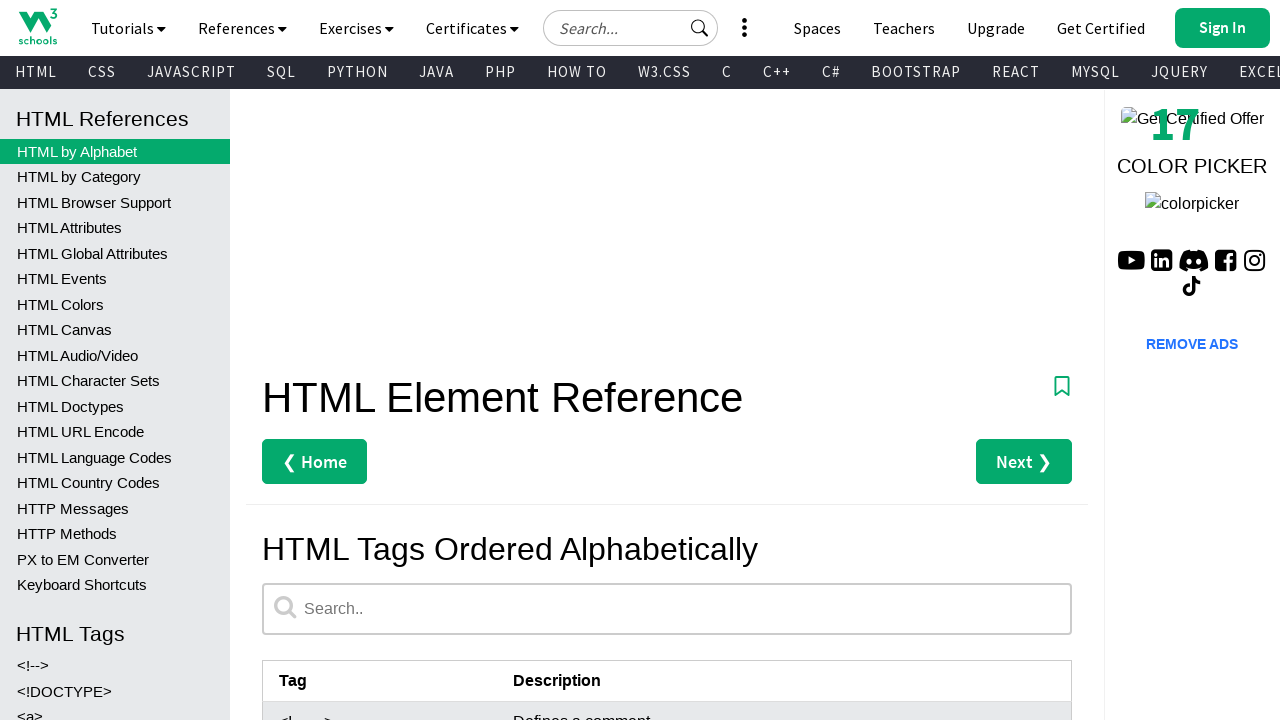

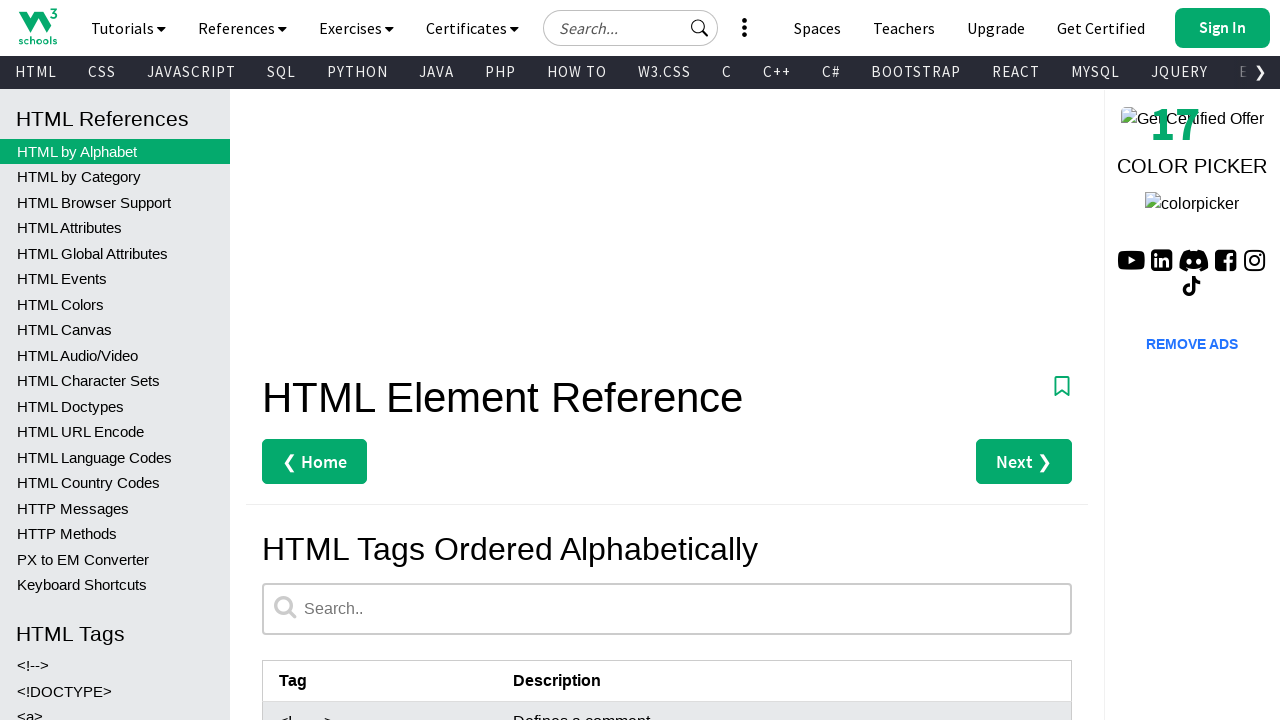